Tests that pressing Escape cancels edits and restores original text

Starting URL: https://demo.playwright.dev/todomvc

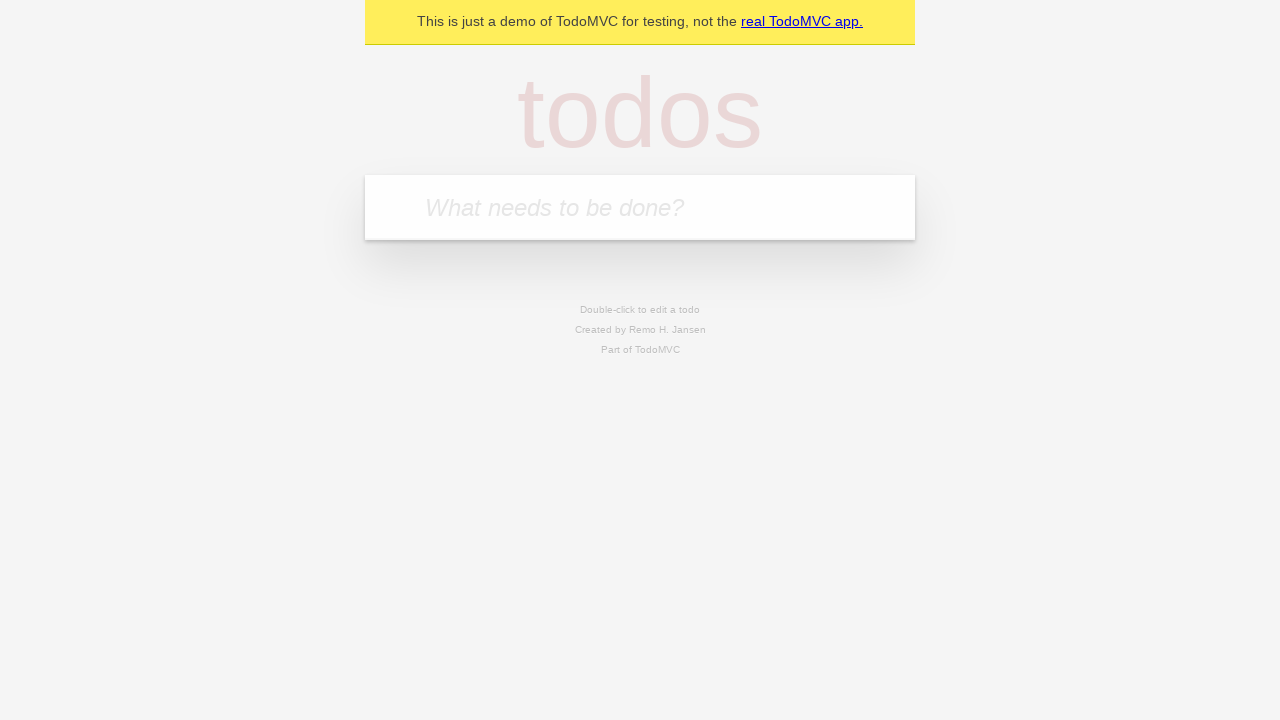

Filled input field with 'buy some cheese' on internal:attr=[placeholder="What needs to be done?"i]
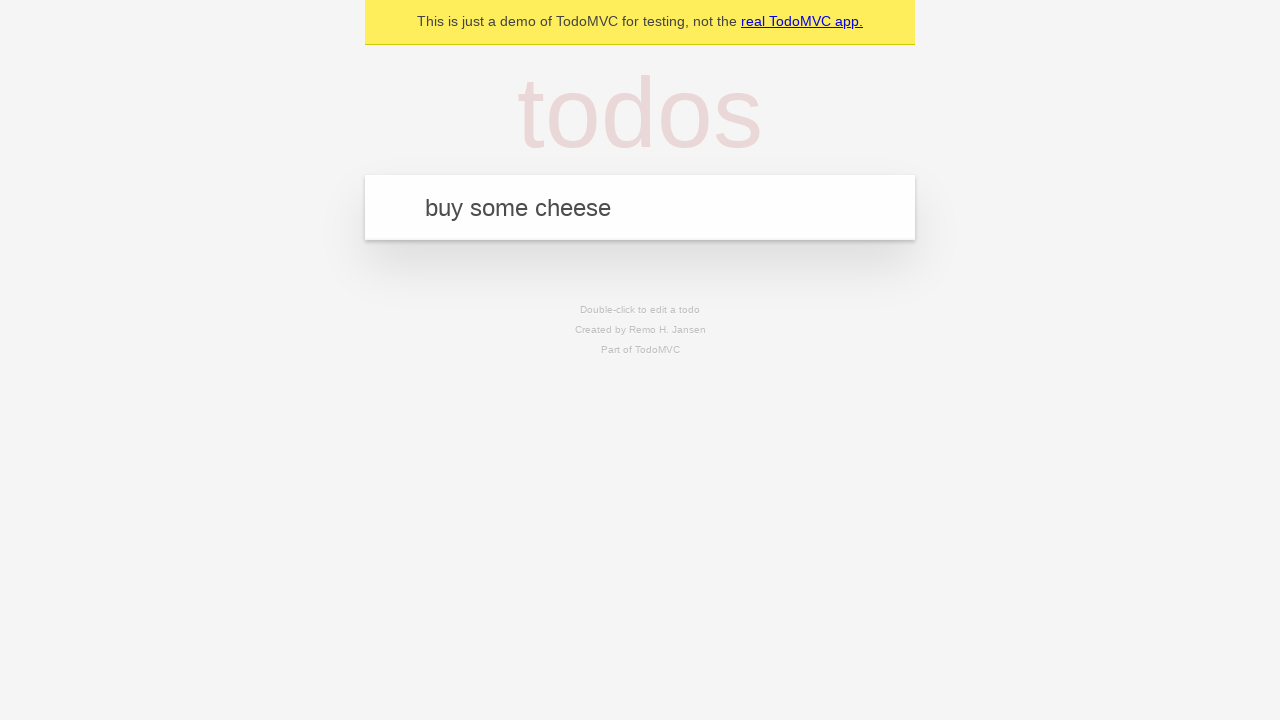

Pressed Enter to create first todo on internal:attr=[placeholder="What needs to be done?"i]
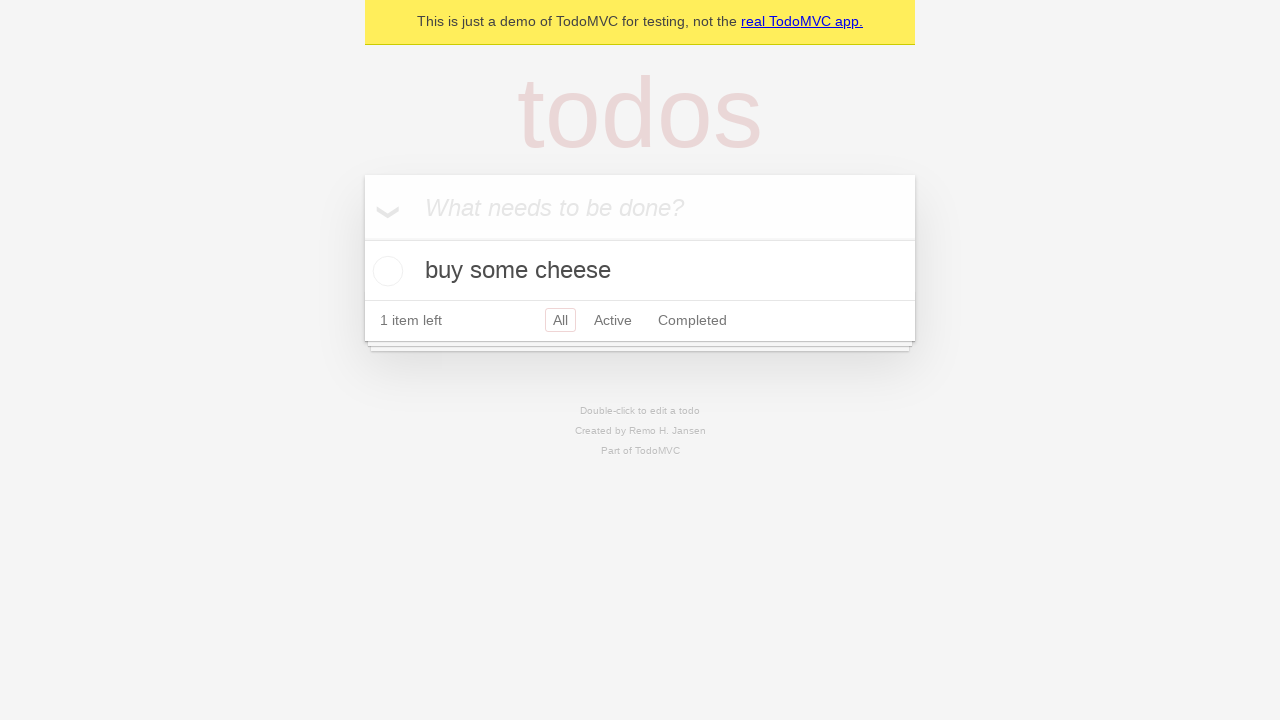

Filled input field with 'feed the cat' on internal:attr=[placeholder="What needs to be done?"i]
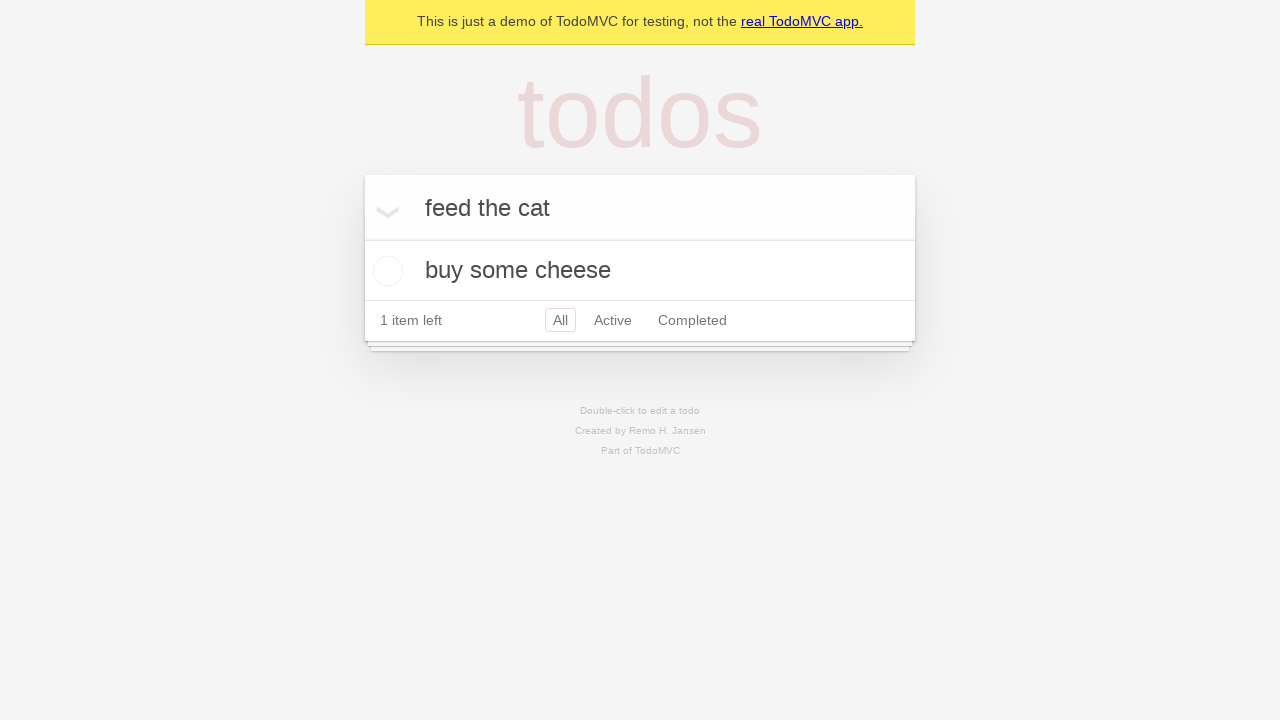

Pressed Enter to create second todo on internal:attr=[placeholder="What needs to be done?"i]
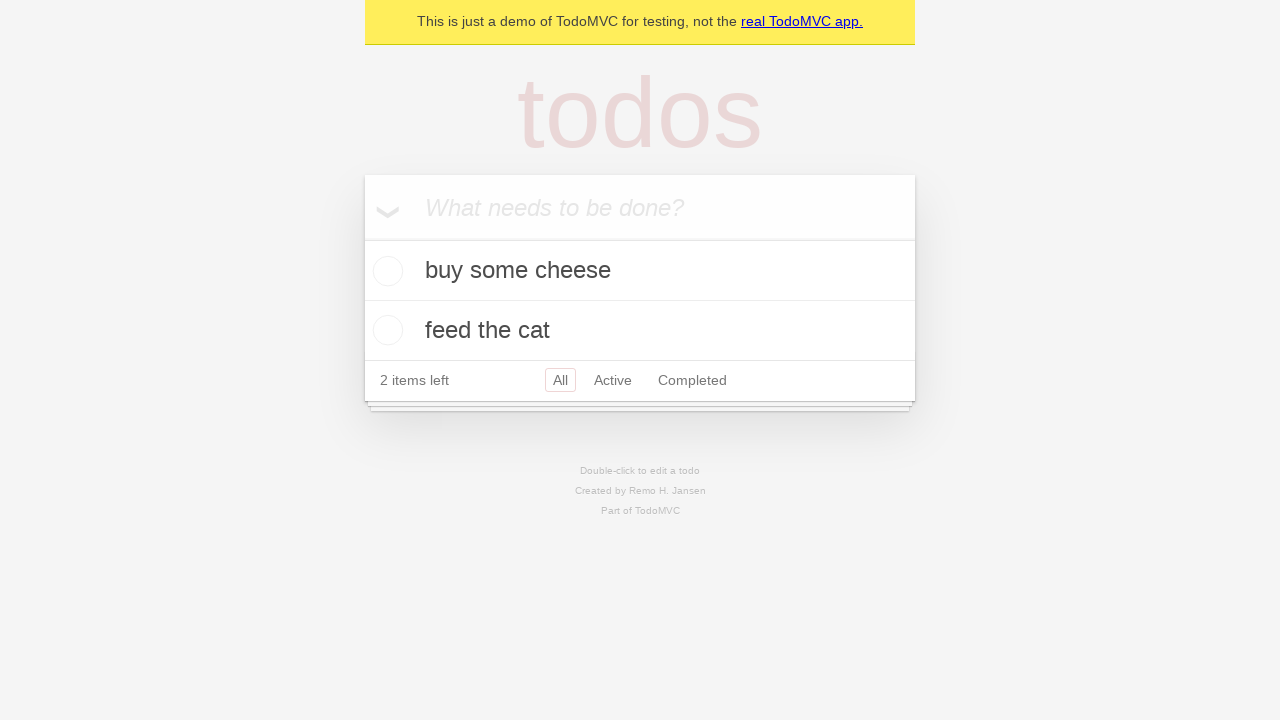

Filled input field with 'book a doctors appointment' on internal:attr=[placeholder="What needs to be done?"i]
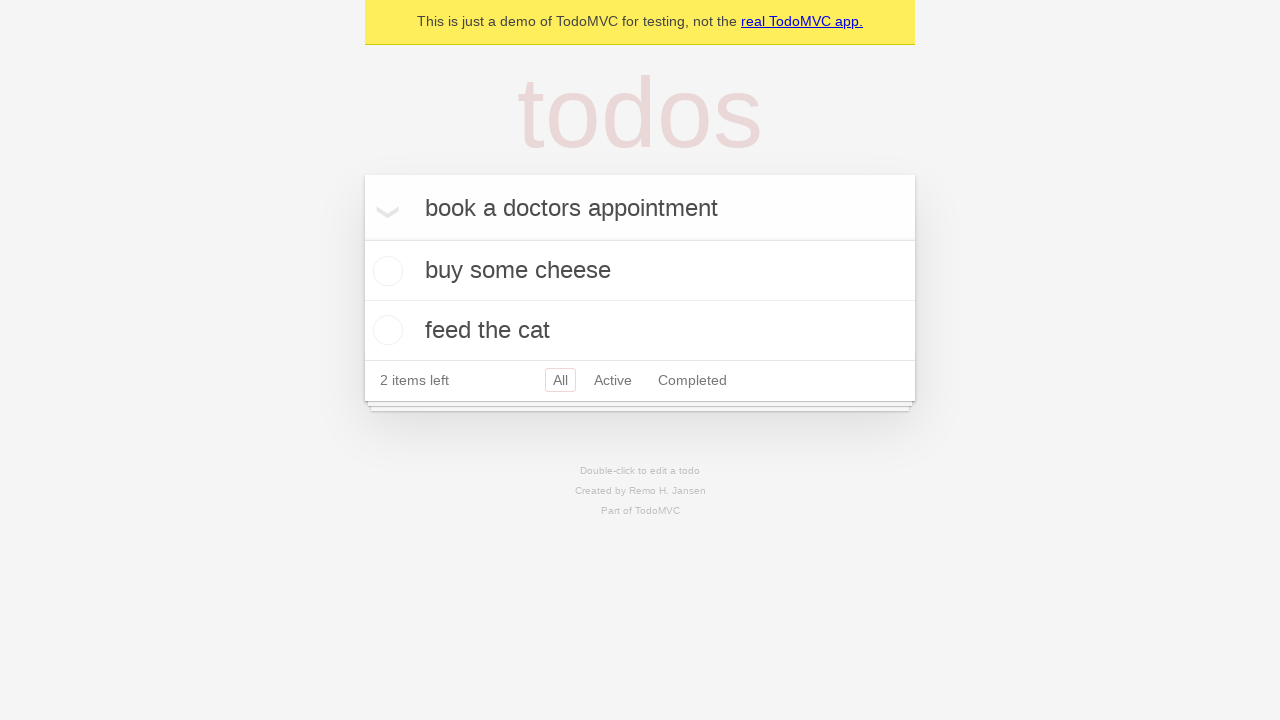

Pressed Enter to create third todo on internal:attr=[placeholder="What needs to be done?"i]
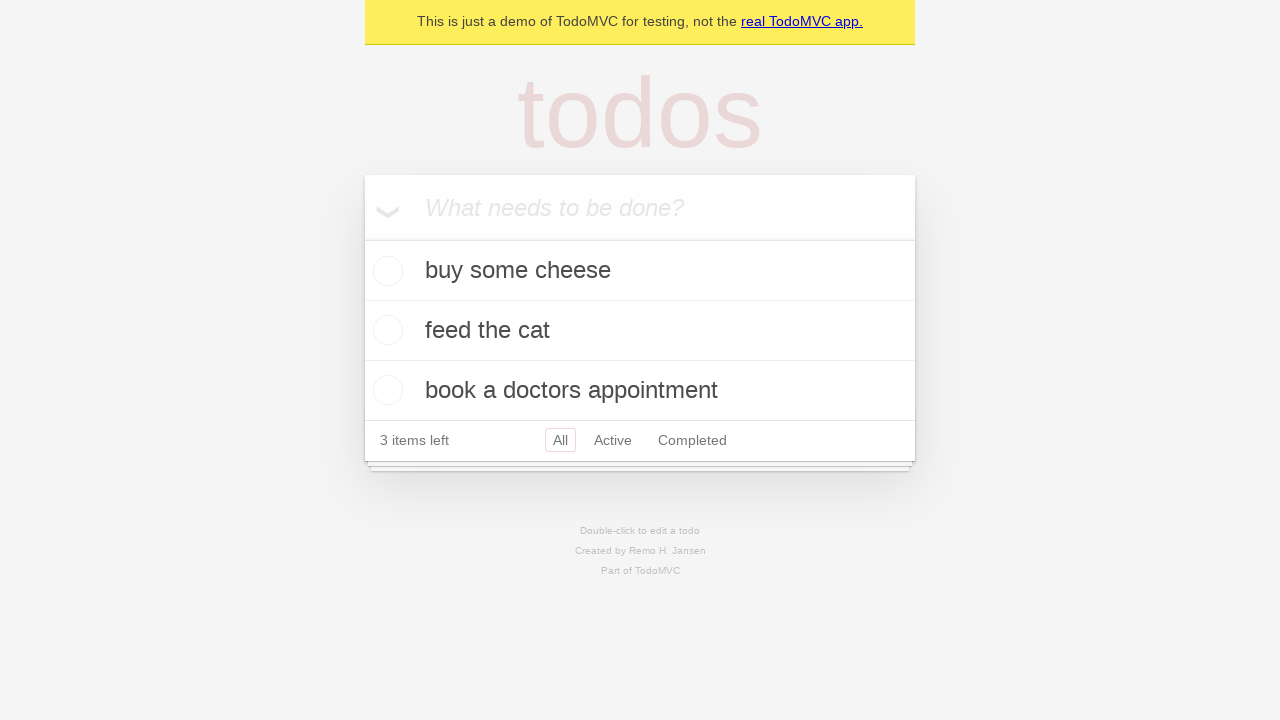

Double-clicked second todo to enter edit mode at (640, 331) on internal:testid=[data-testid="todo-item"s] >> nth=1
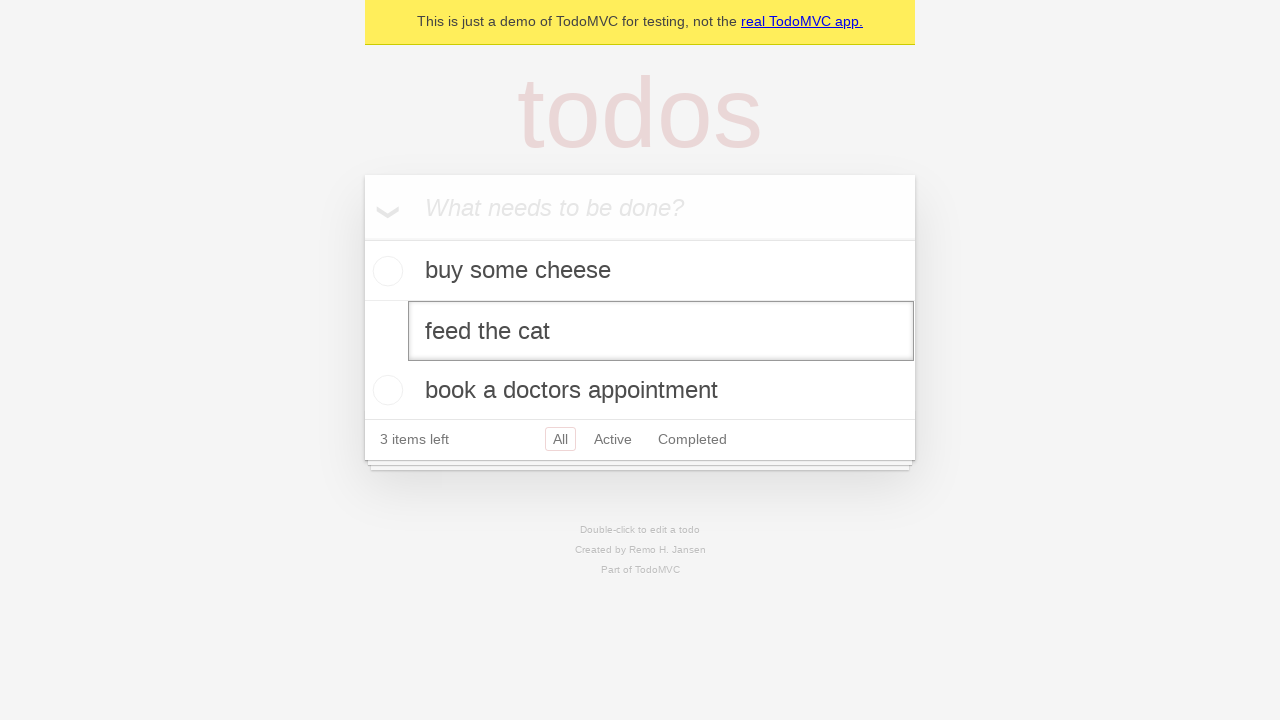

Changed edit text to 'buy some sausages' on internal:testid=[data-testid="todo-item"s] >> nth=1 >> internal:role=textbox[nam
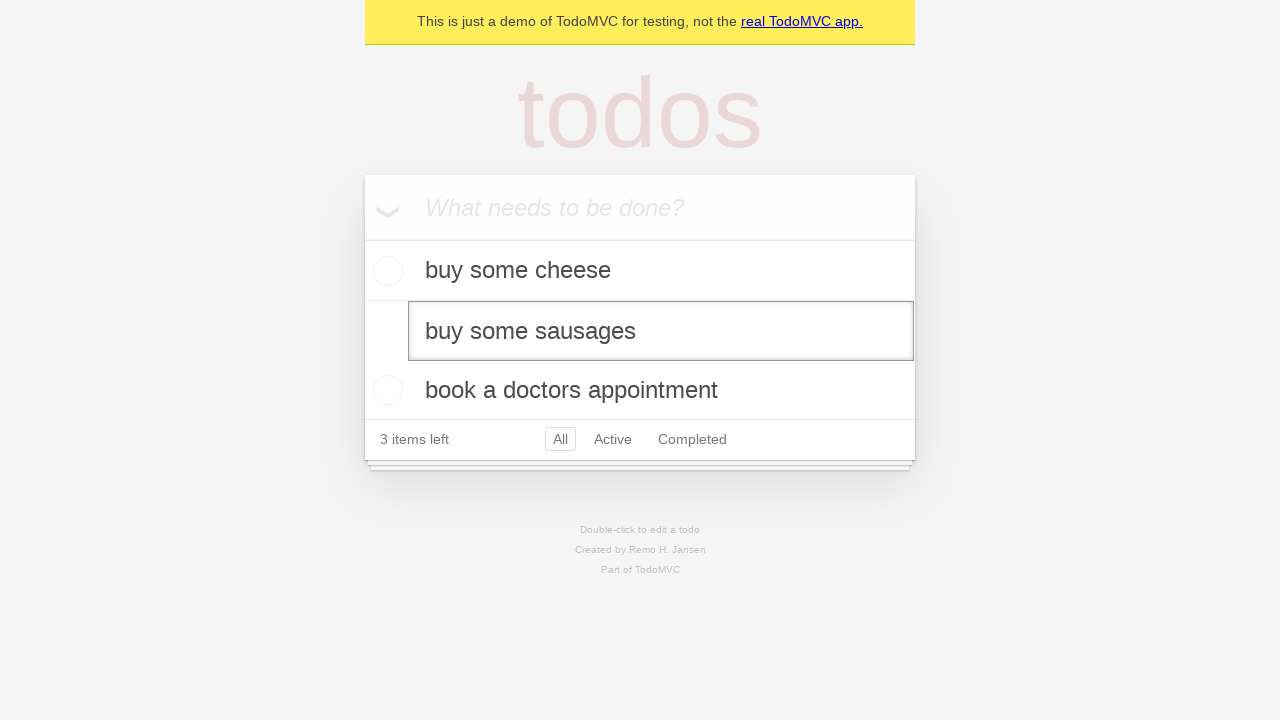

Pressed Escape to cancel edits and restore original text on internal:testid=[data-testid="todo-item"s] >> nth=1 >> internal:role=textbox[nam
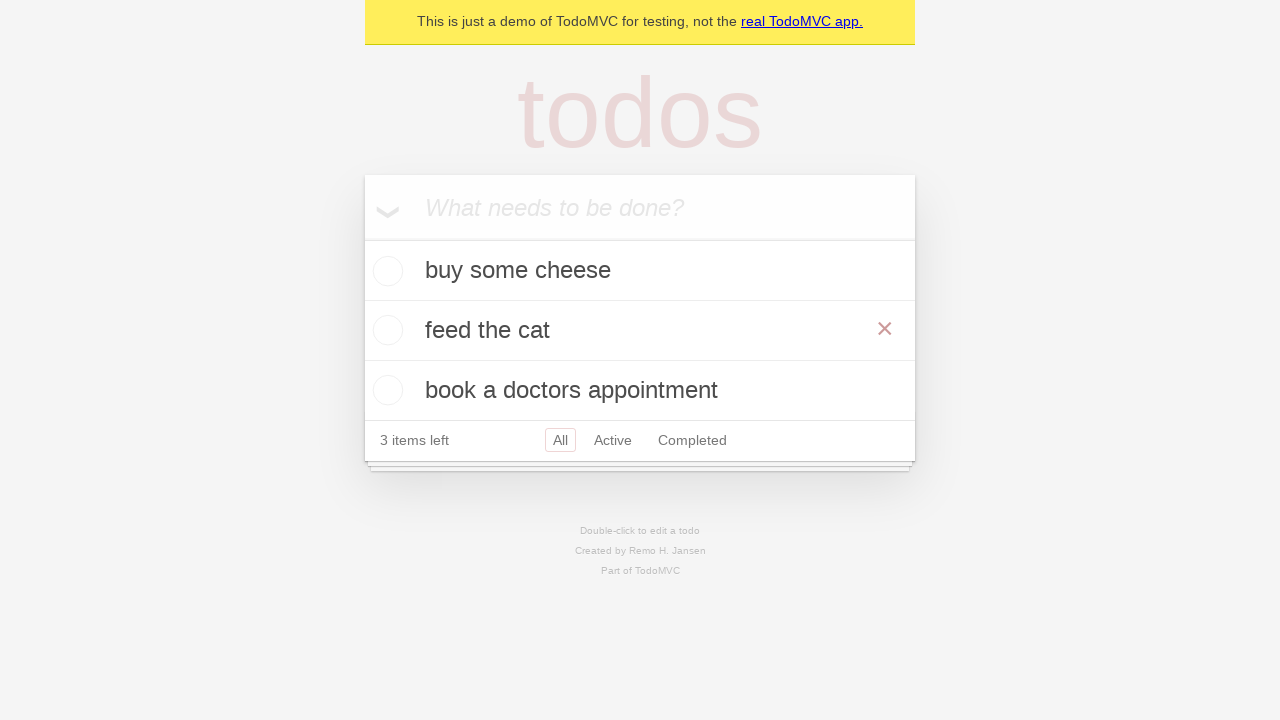

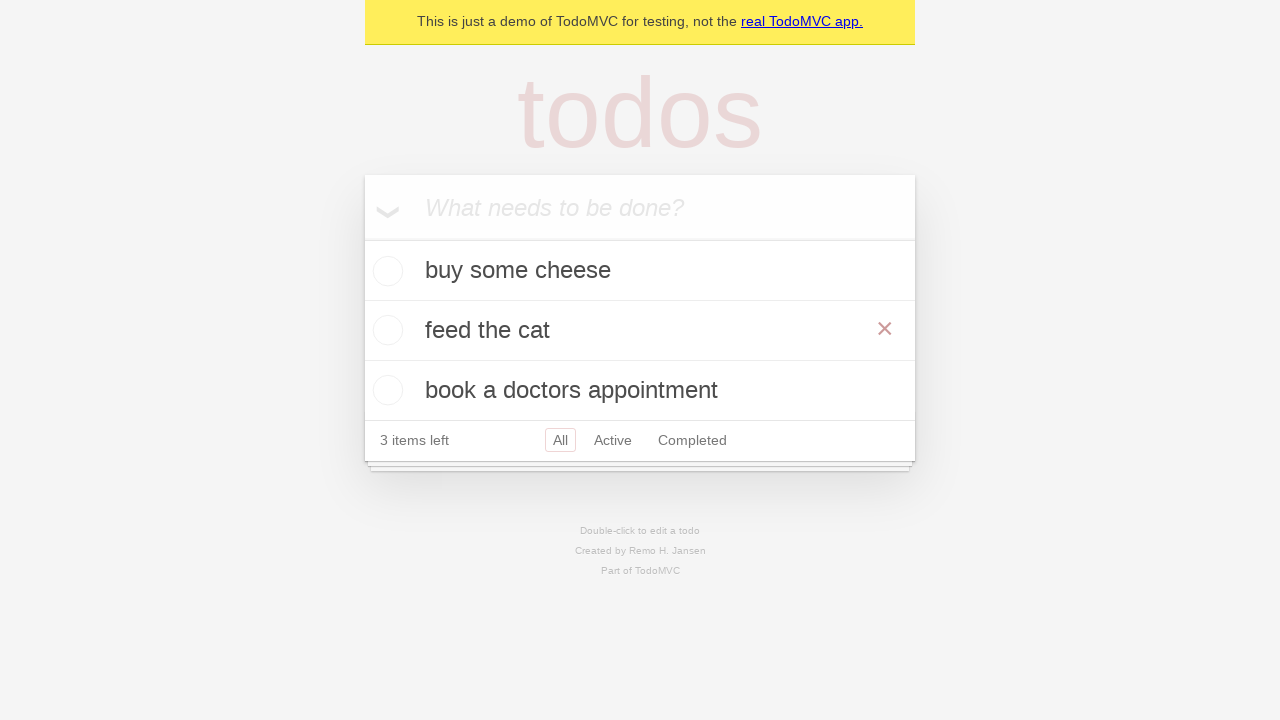